Tests locating multiple elements on the DemoBlaze e-commerce site by verifying that links and product elements are present on the page

Starting URL: https://www.demoblaze.com/

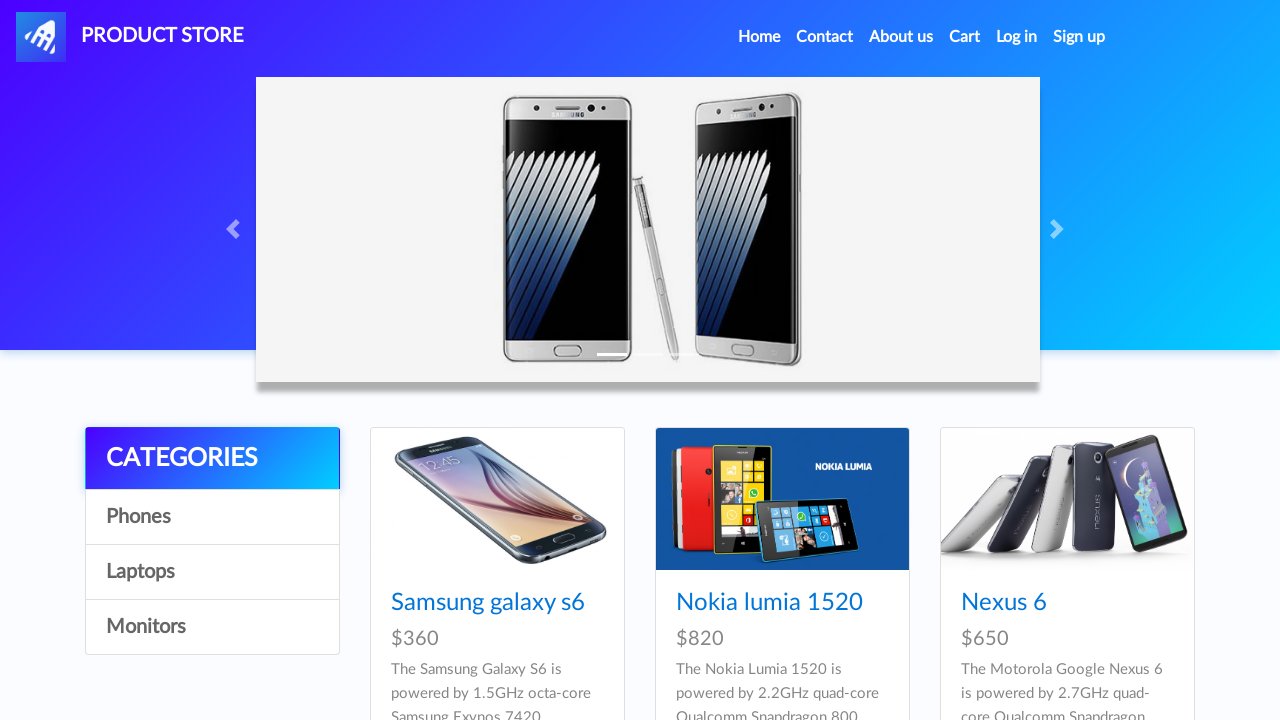

Waited for links to load on the page
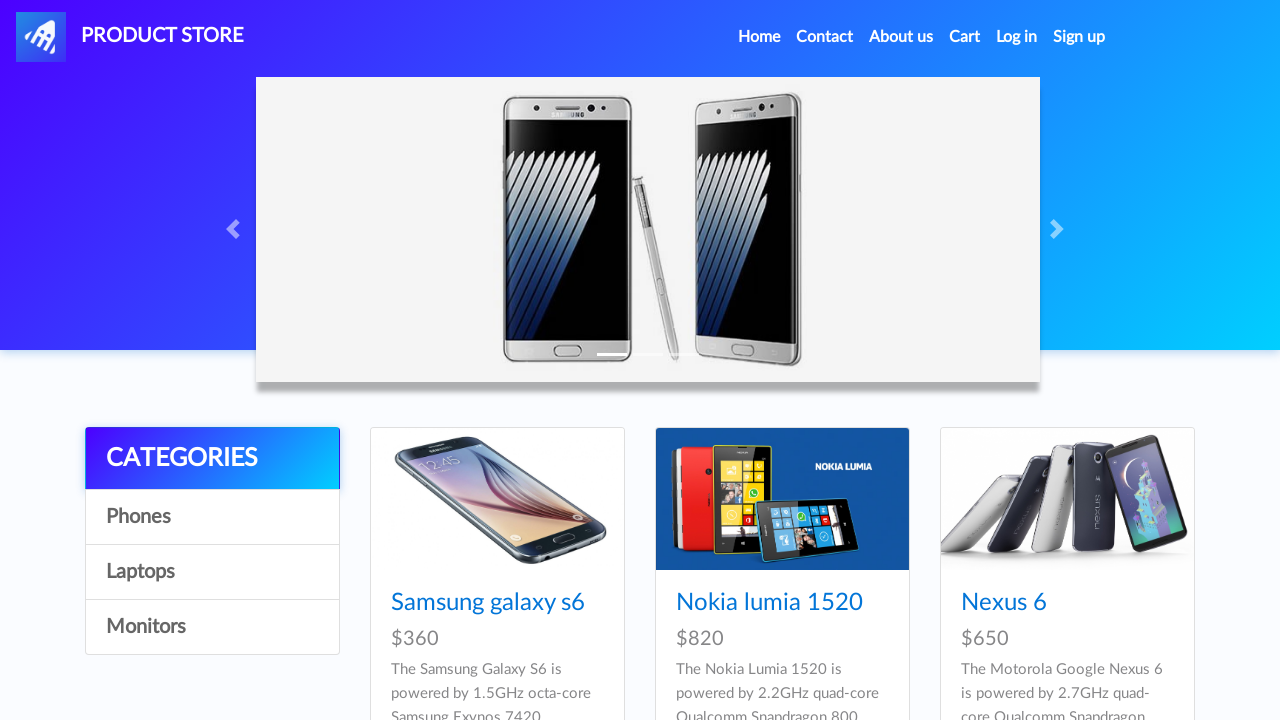

Located all links on the page
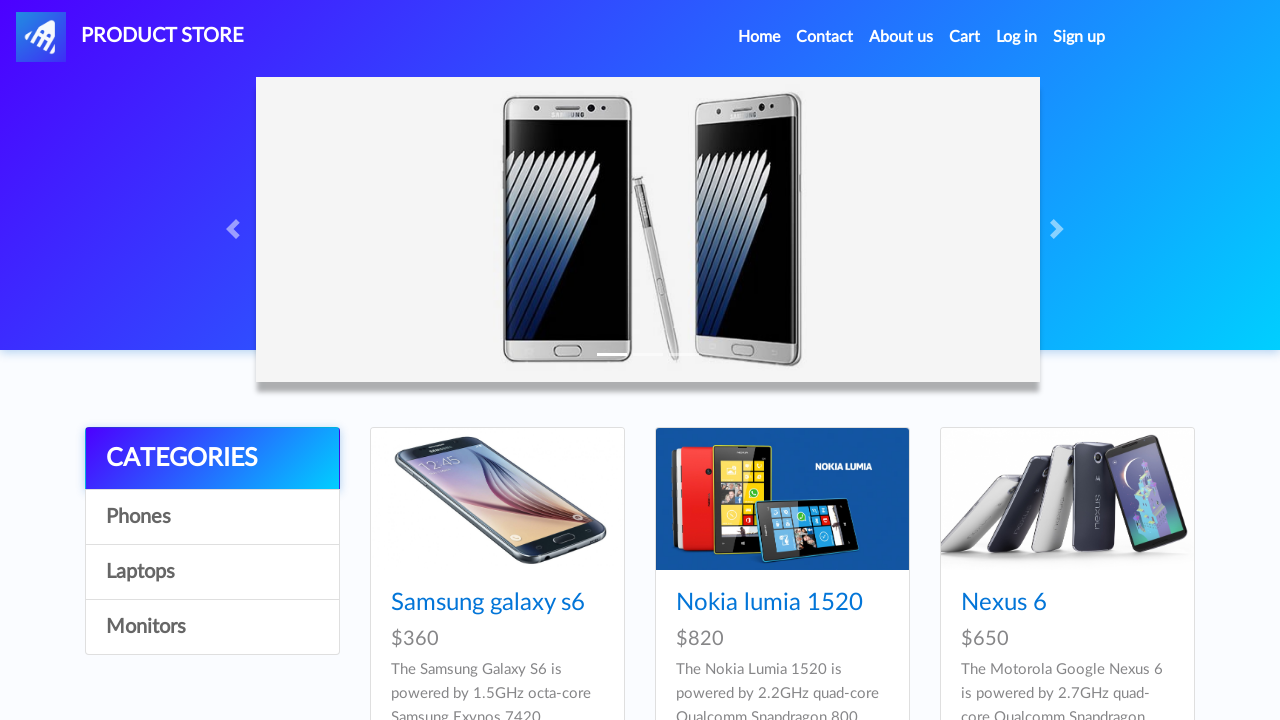

Verified that 33 links are present on the page
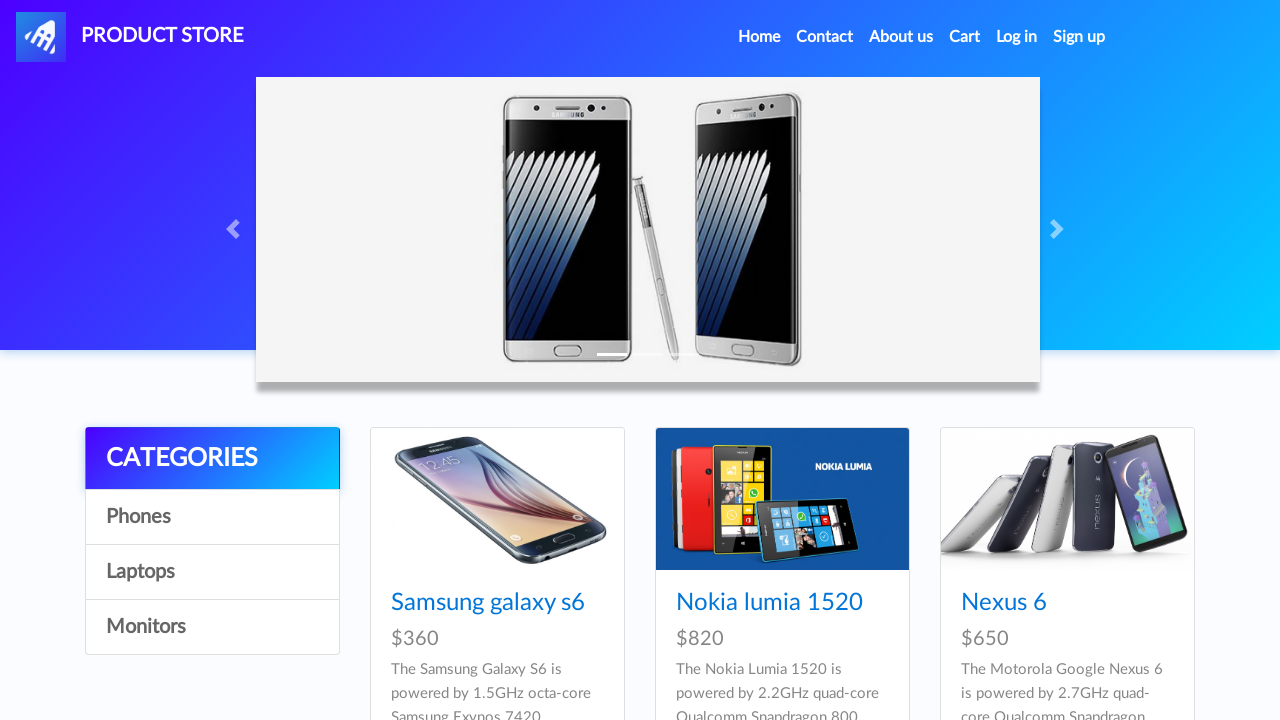

Waited for product elements to load
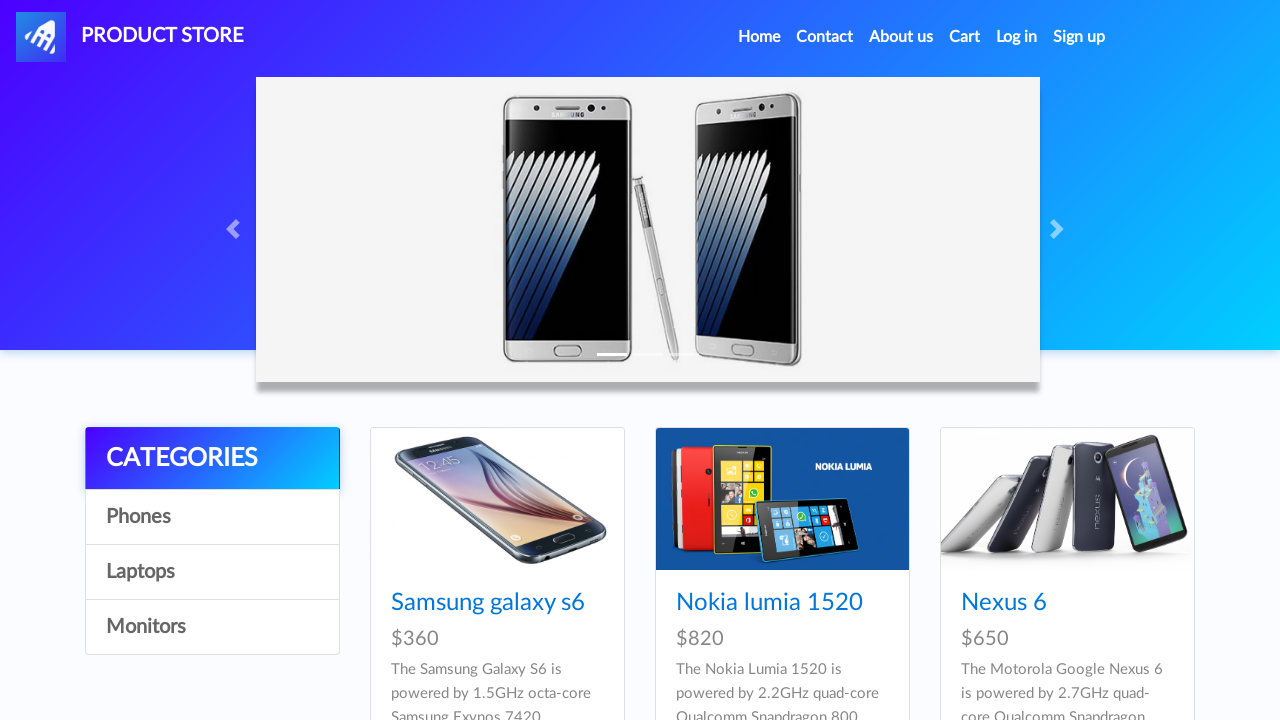

Located all product elements on the page
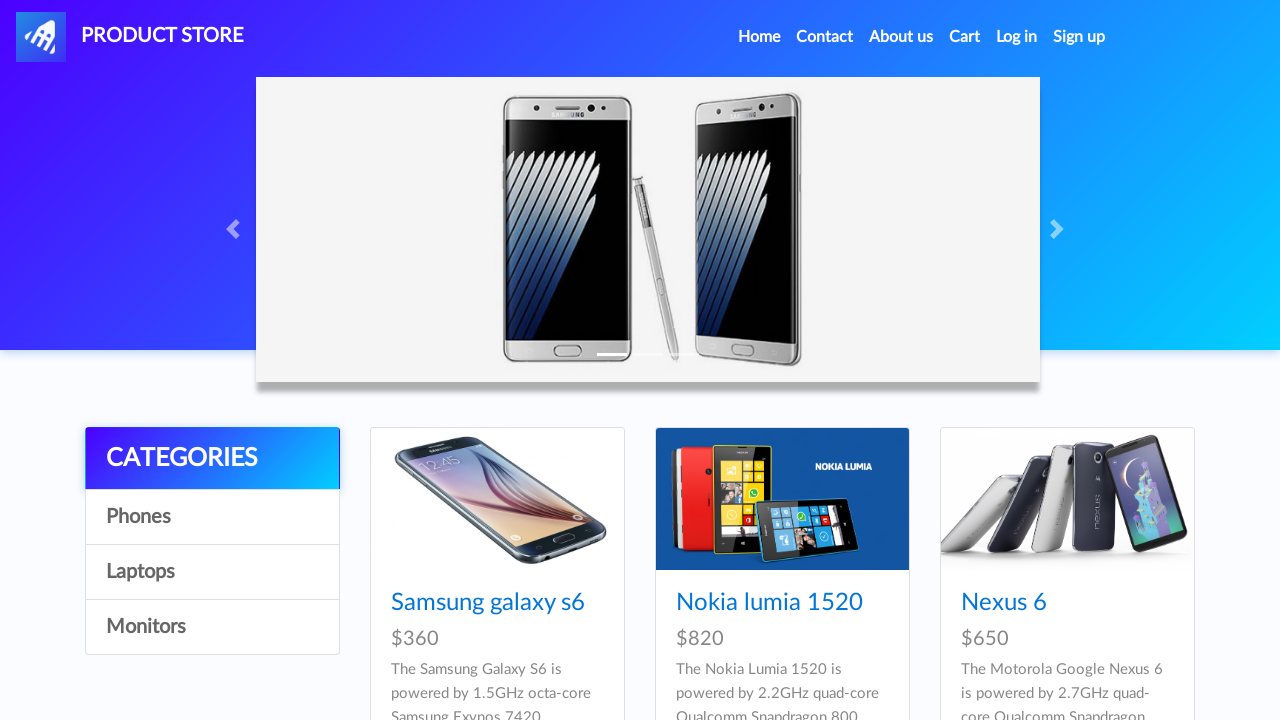

Verified that 9 products are present on the page
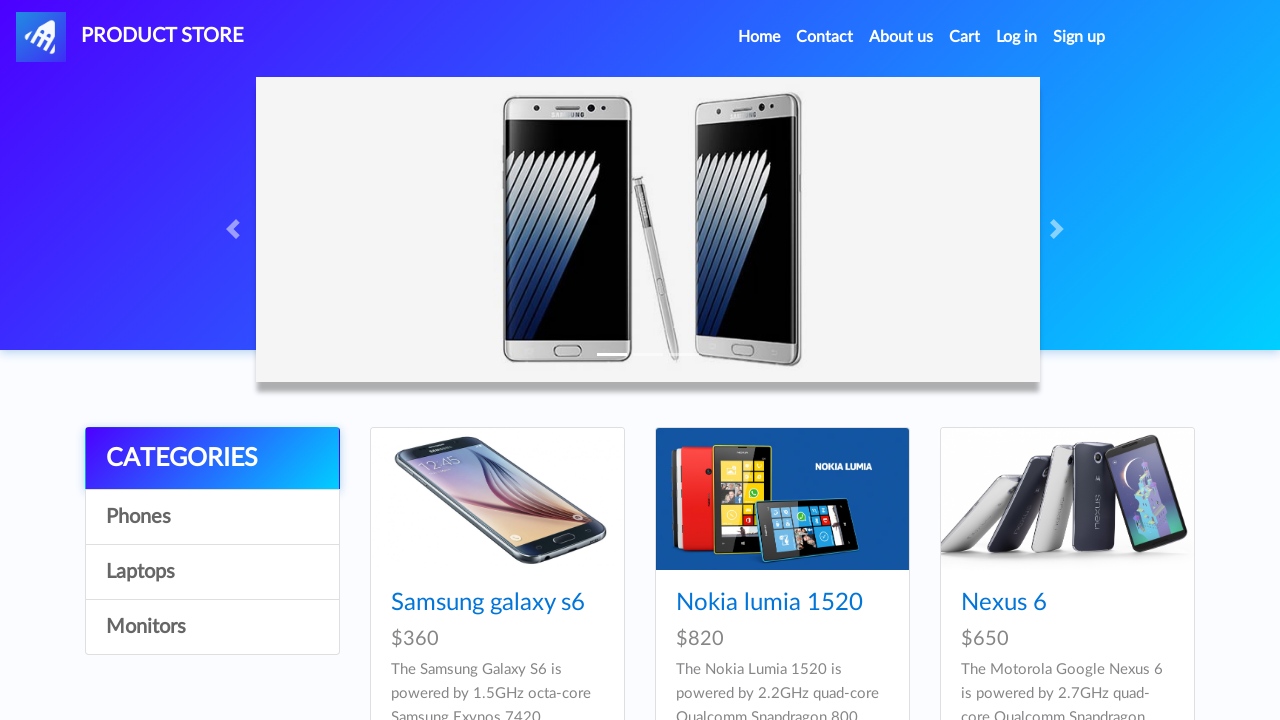

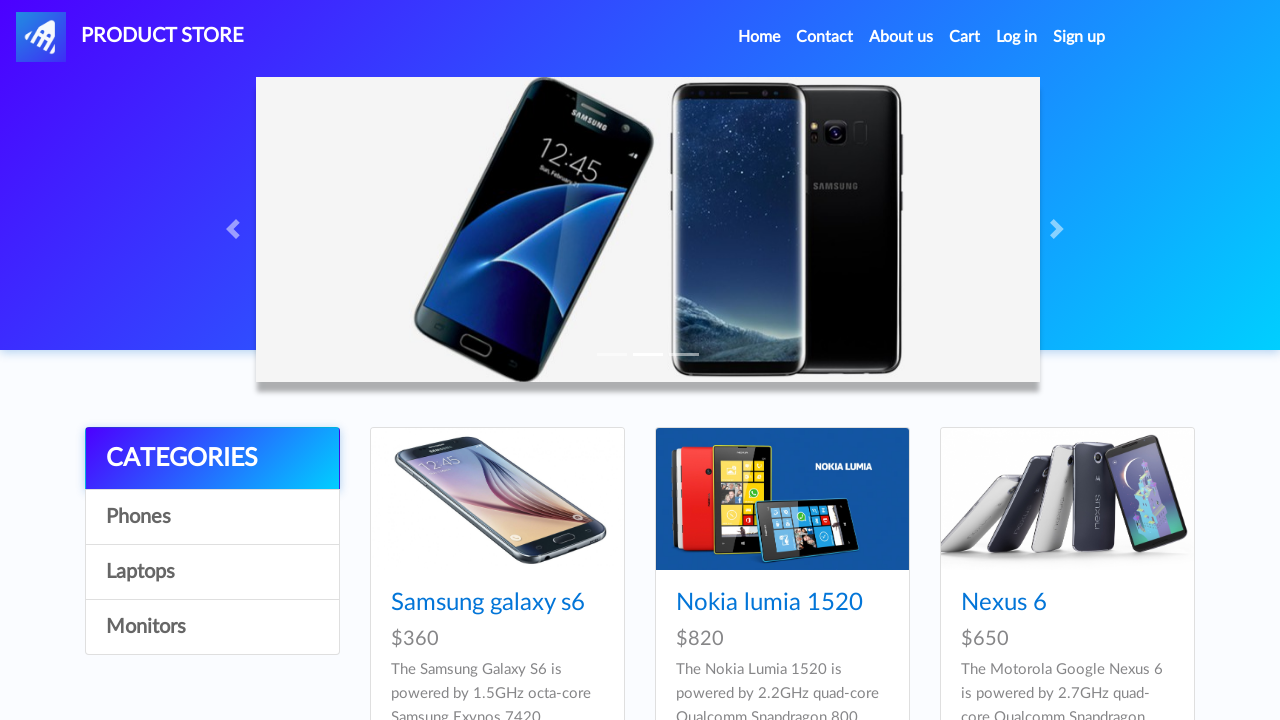